Tests subtraction operation (7-4=3) on Build 1 of the calculator

Starting URL: https://testsheepnz.github.io/BasicCalculator

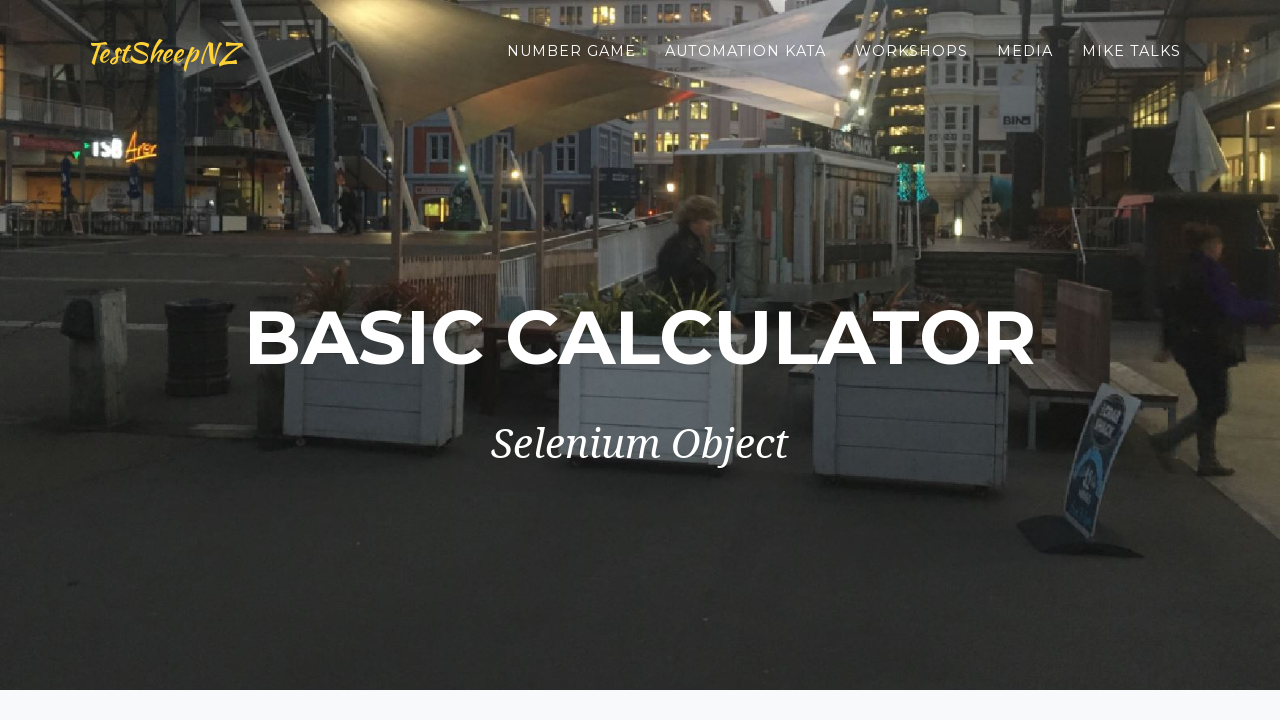

Selected Build 1 from build dropdown on #selectBuild
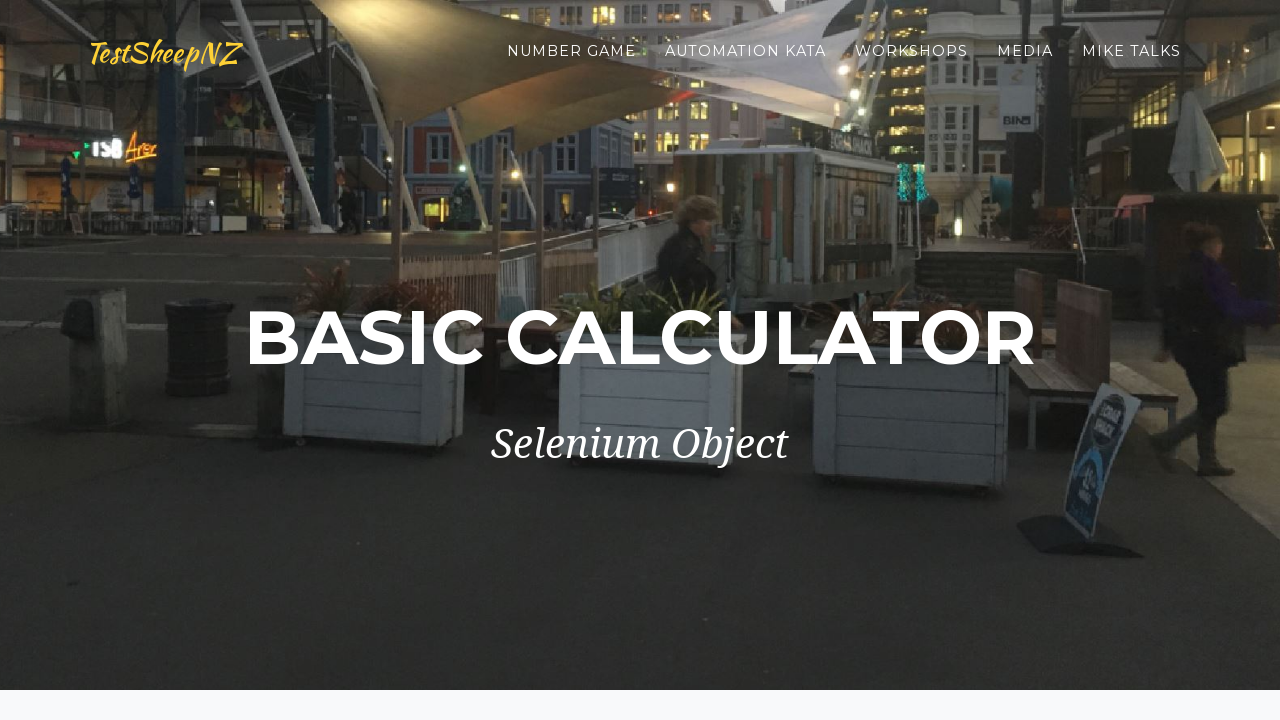

Selected subtraction operation from dropdown on #selectOperationDropdown
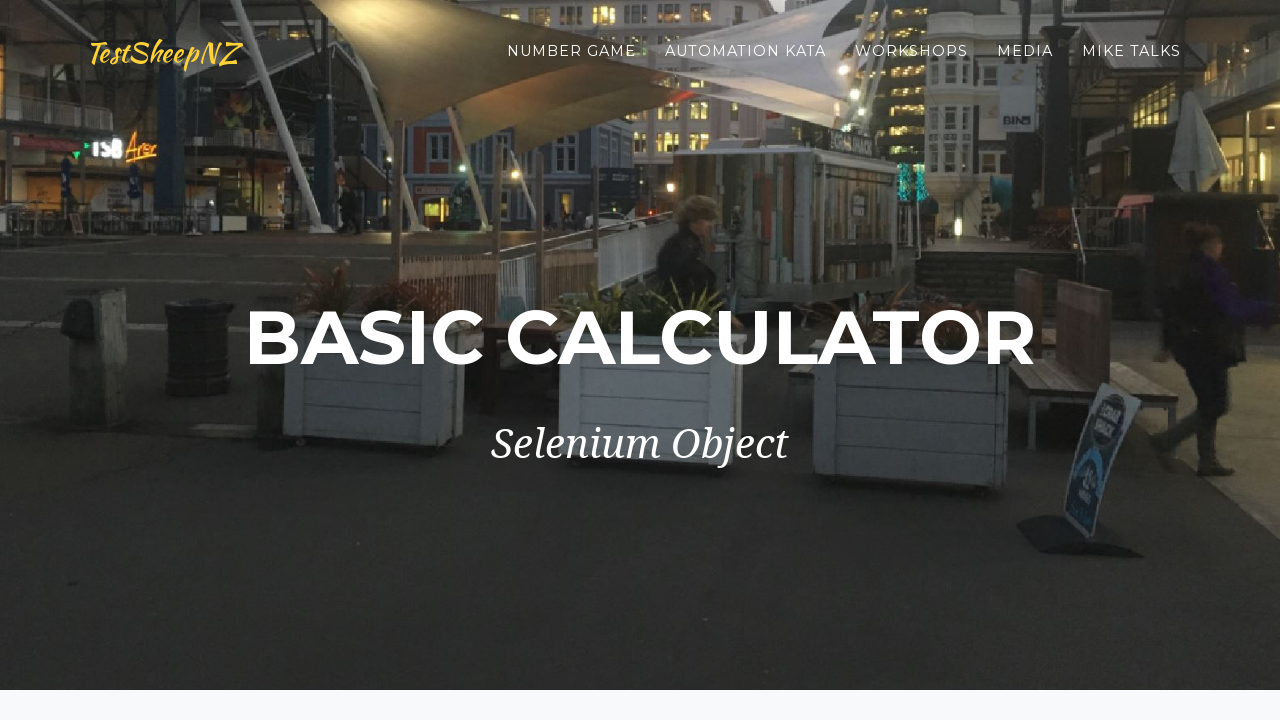

Entered 7 in first number field on #number1Field
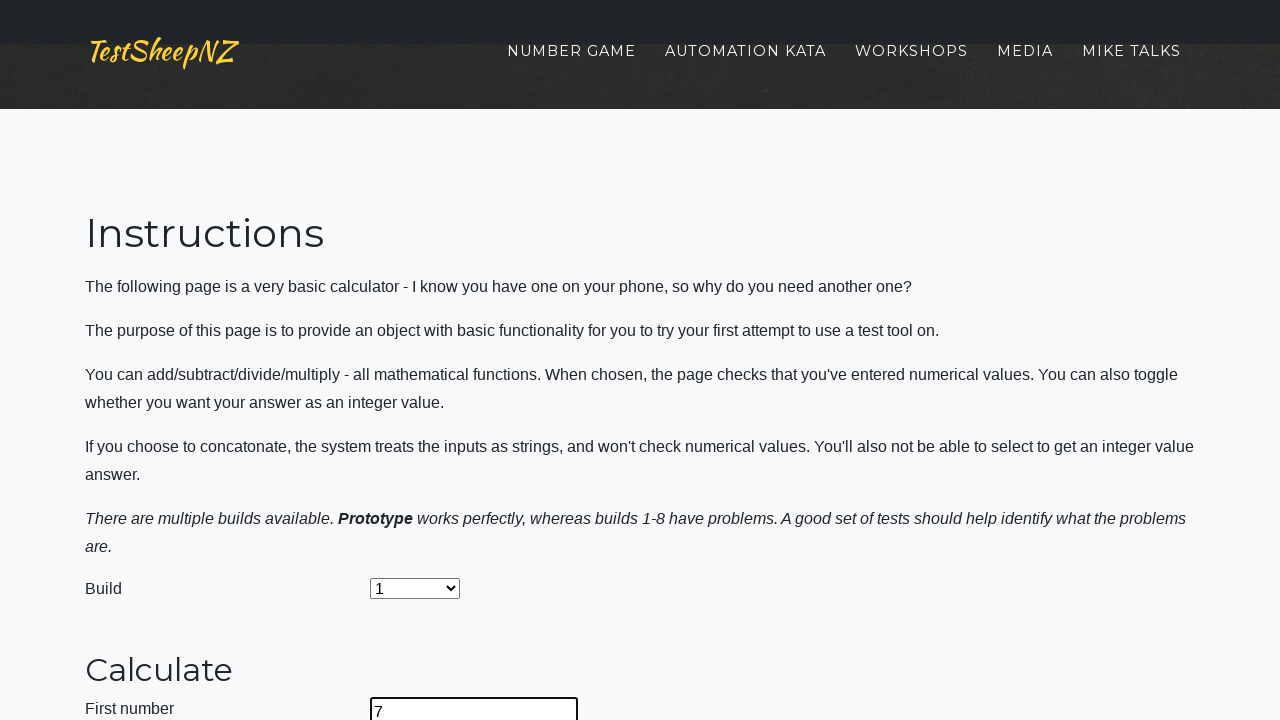

Entered 4 in second number field on #number2Field
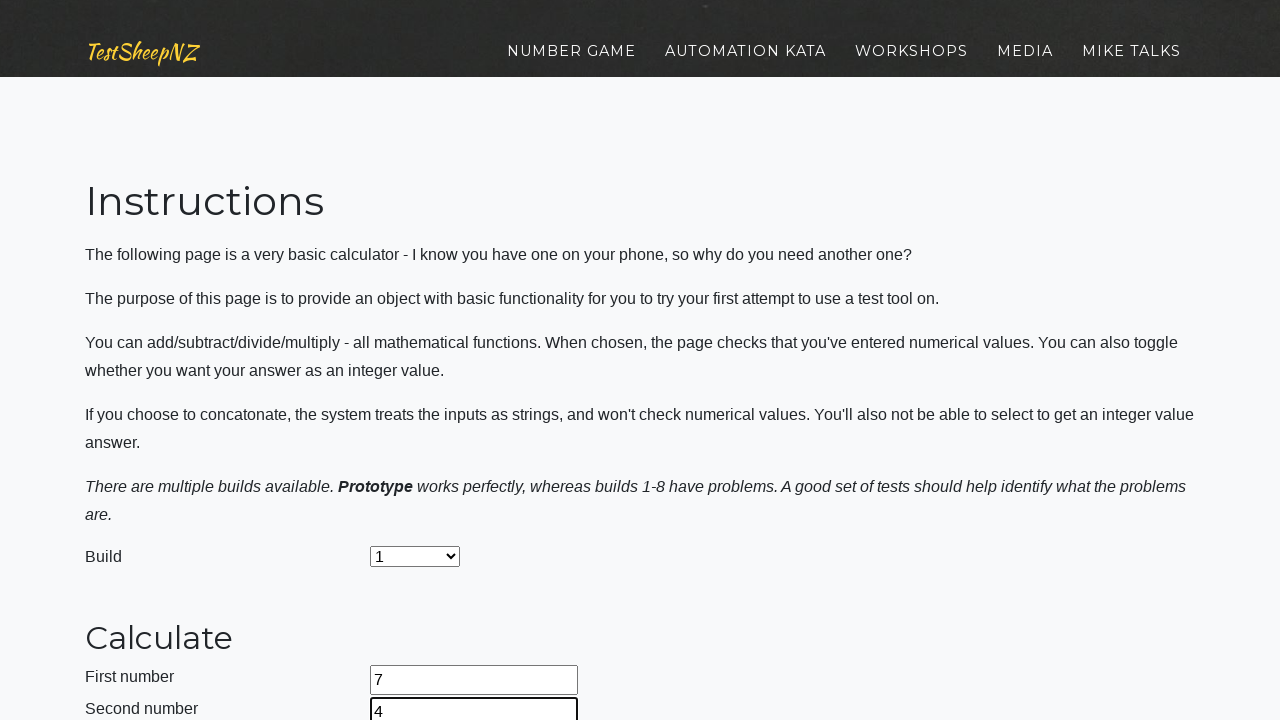

Clicked calculate button to perform 7-4 operation at (422, 361) on #calculateButton
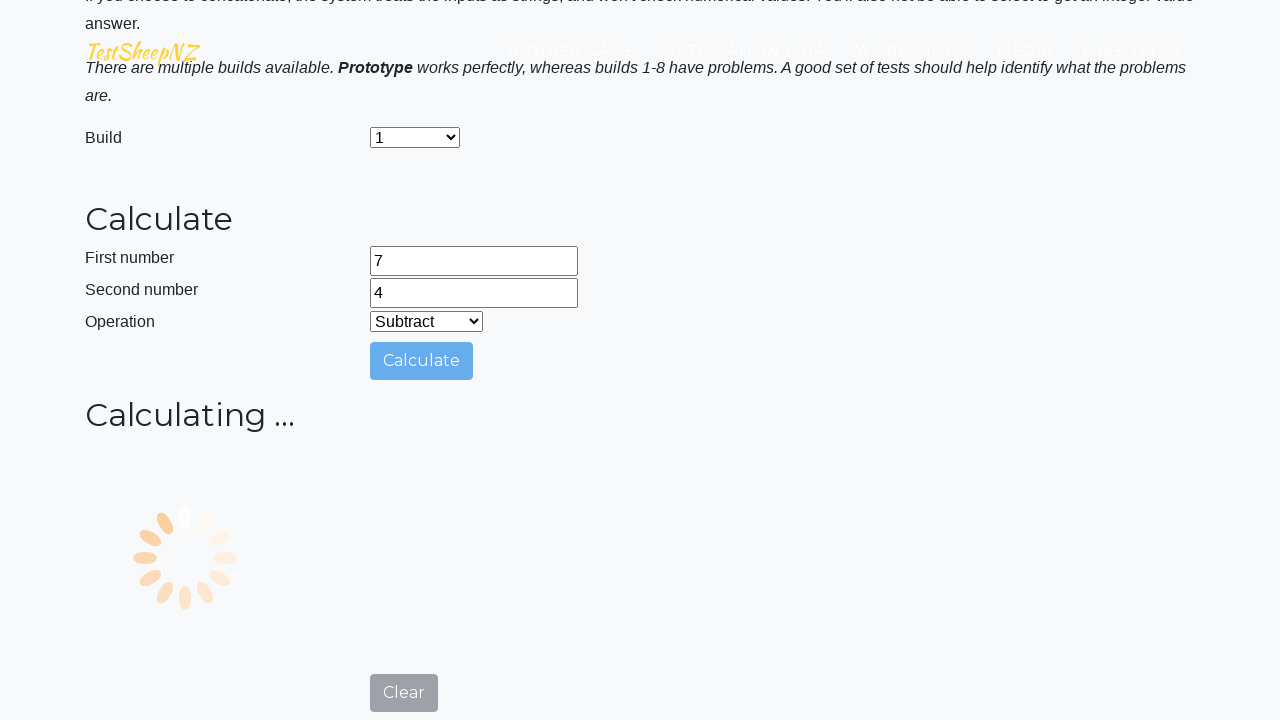

Verified result equals 3 in answer field
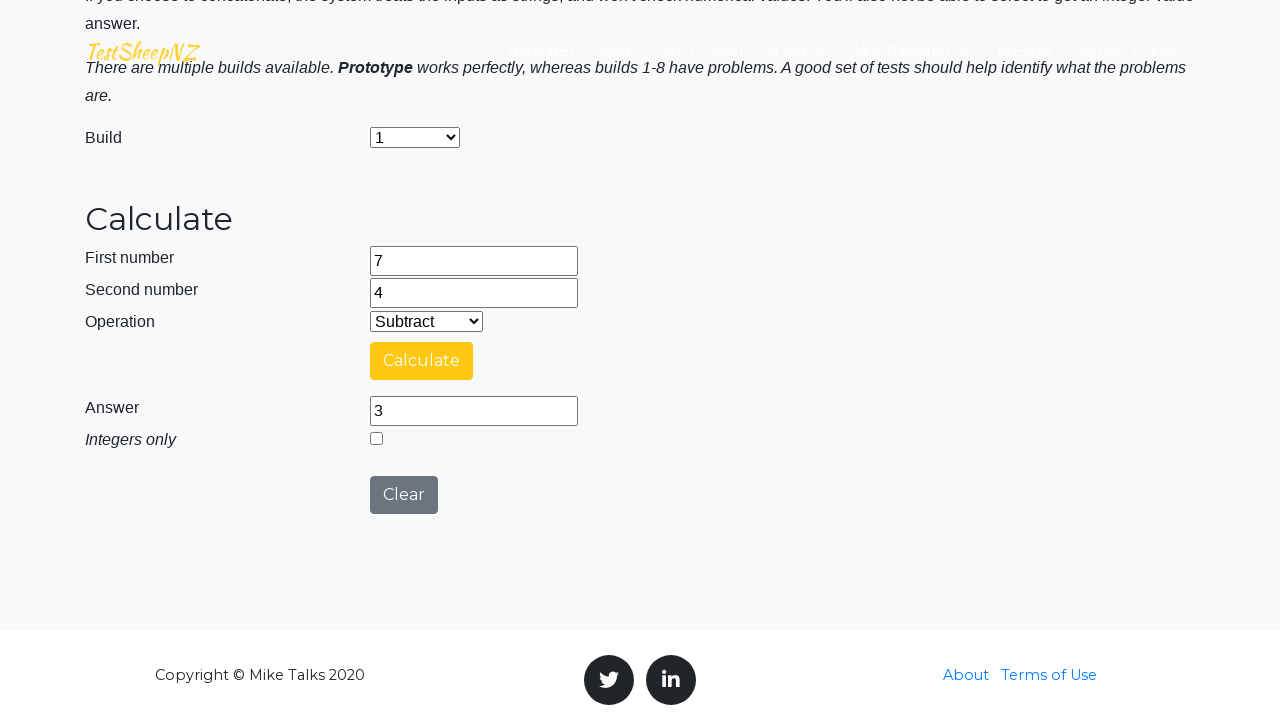

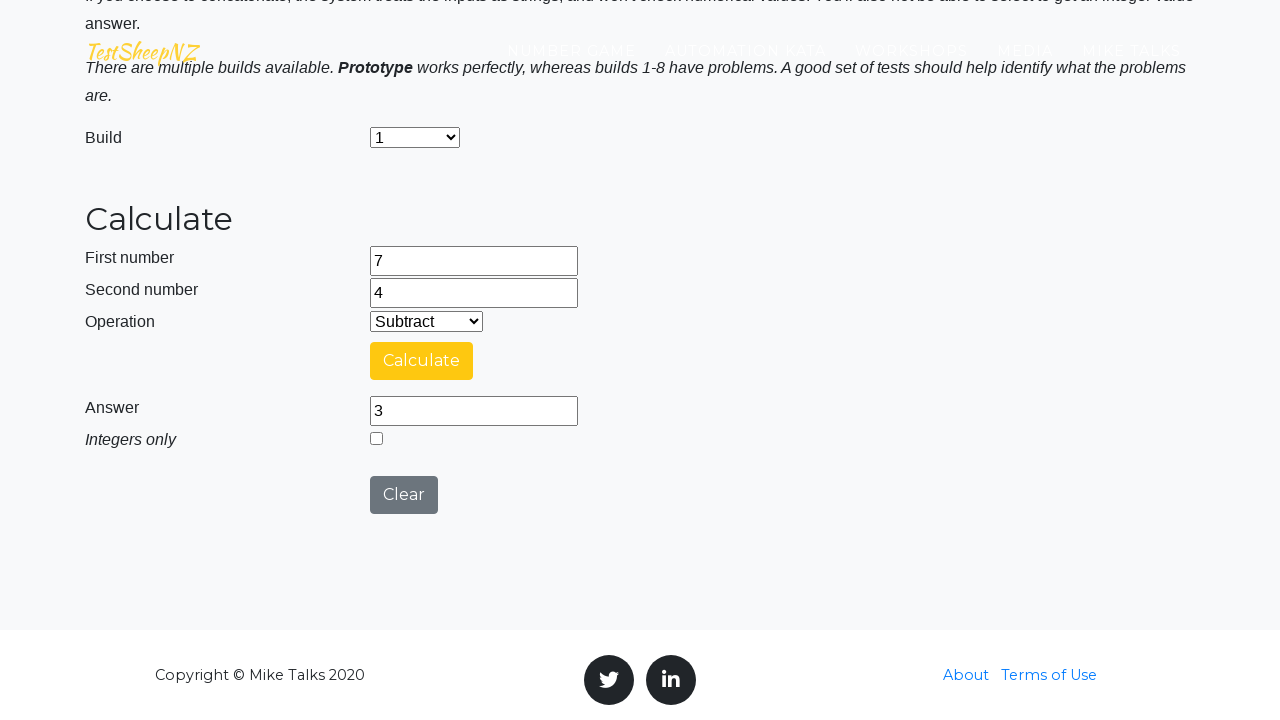